Opens the Nykaa beauty website homepage and verifies it loads successfully

Starting URL: https://www.nykaa.com/

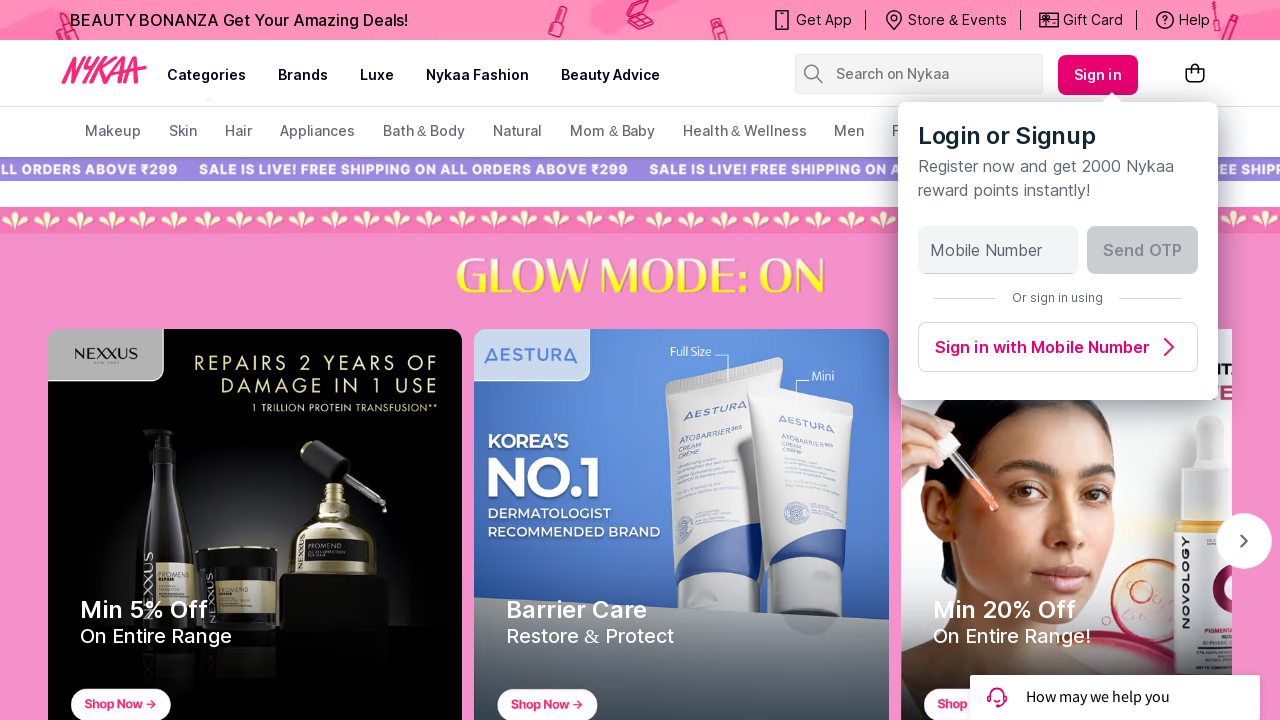

Navigated to Nykaa beauty website homepage
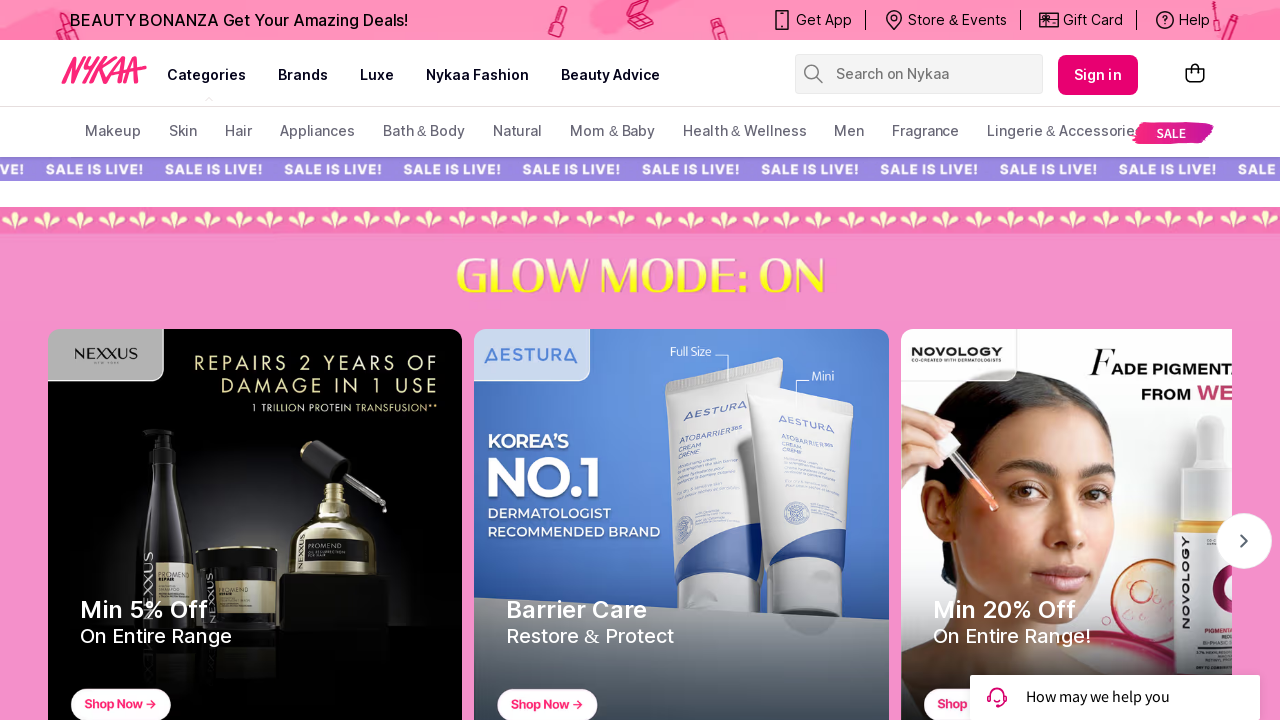

Waited for page DOM to fully load
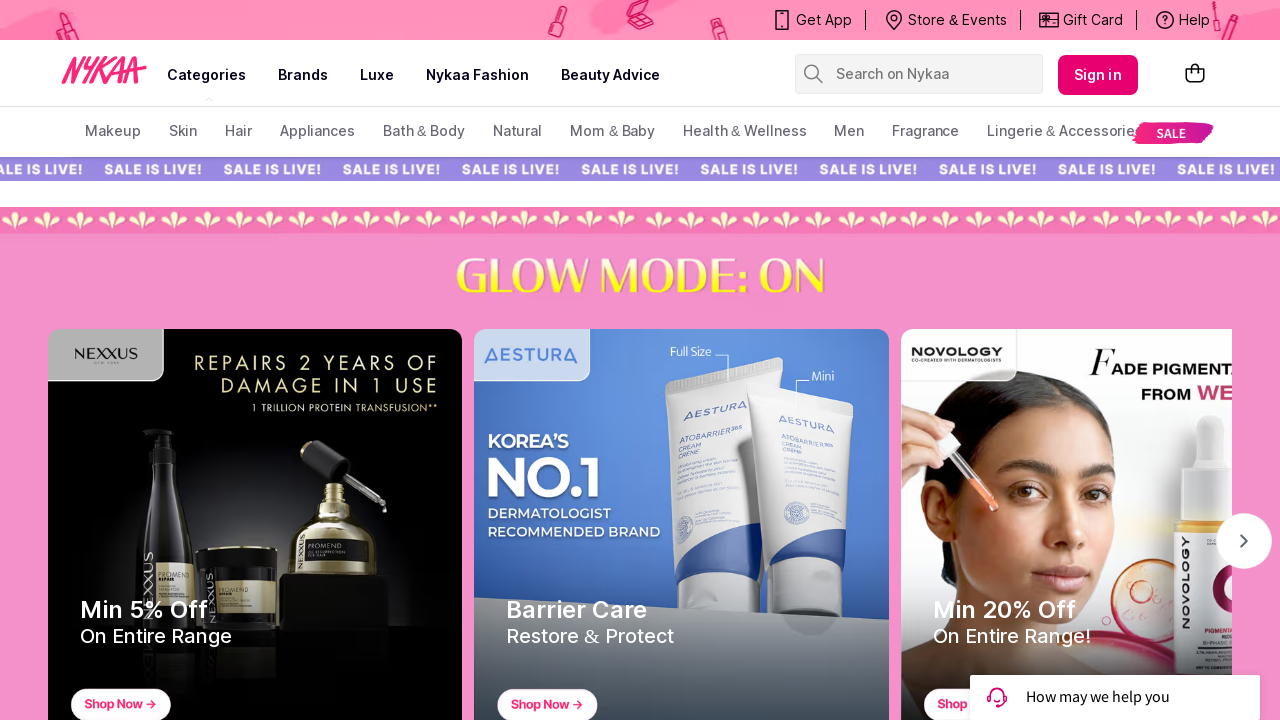

Verified that the page URL is the Nykaa homepage
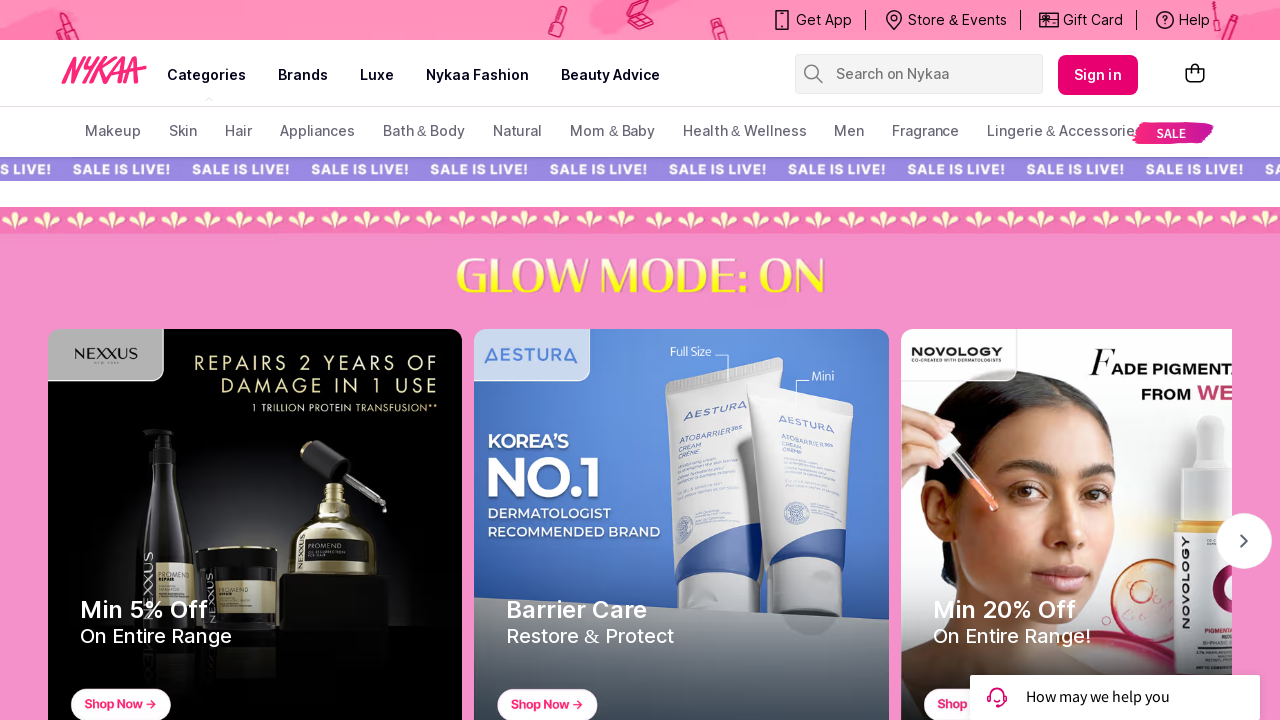

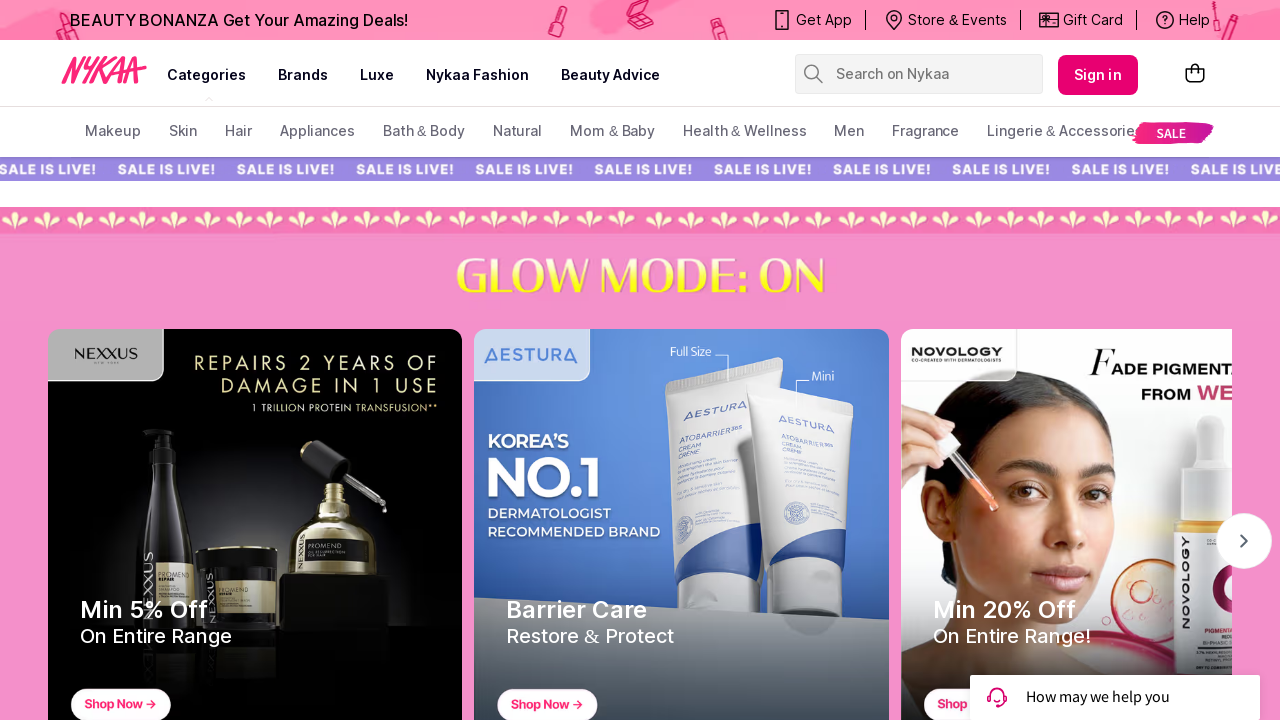